Tests the book search functionality on DemoQA bookstore by entering a publisher name in the search box and verifying that filtered results are displayed.

Starting URL: https://demoqa.com/books

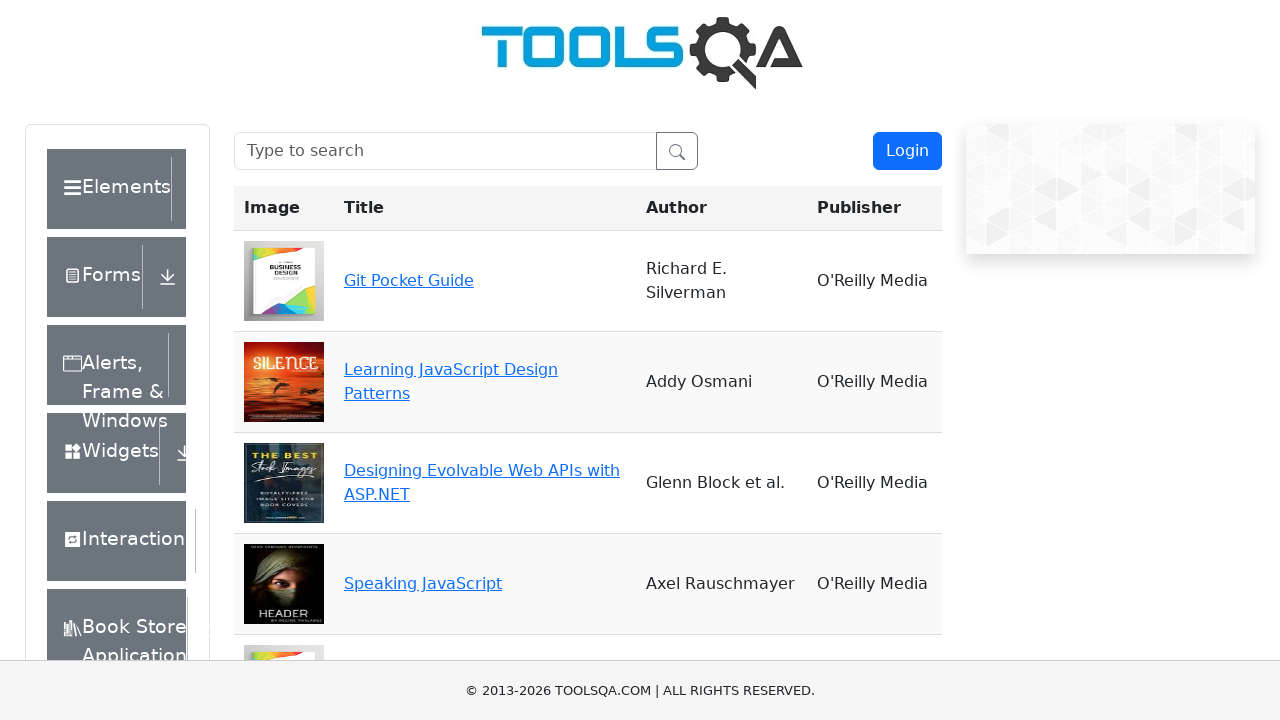

Filled search box with publisher name 'O'Reilly Media' on #searchBox
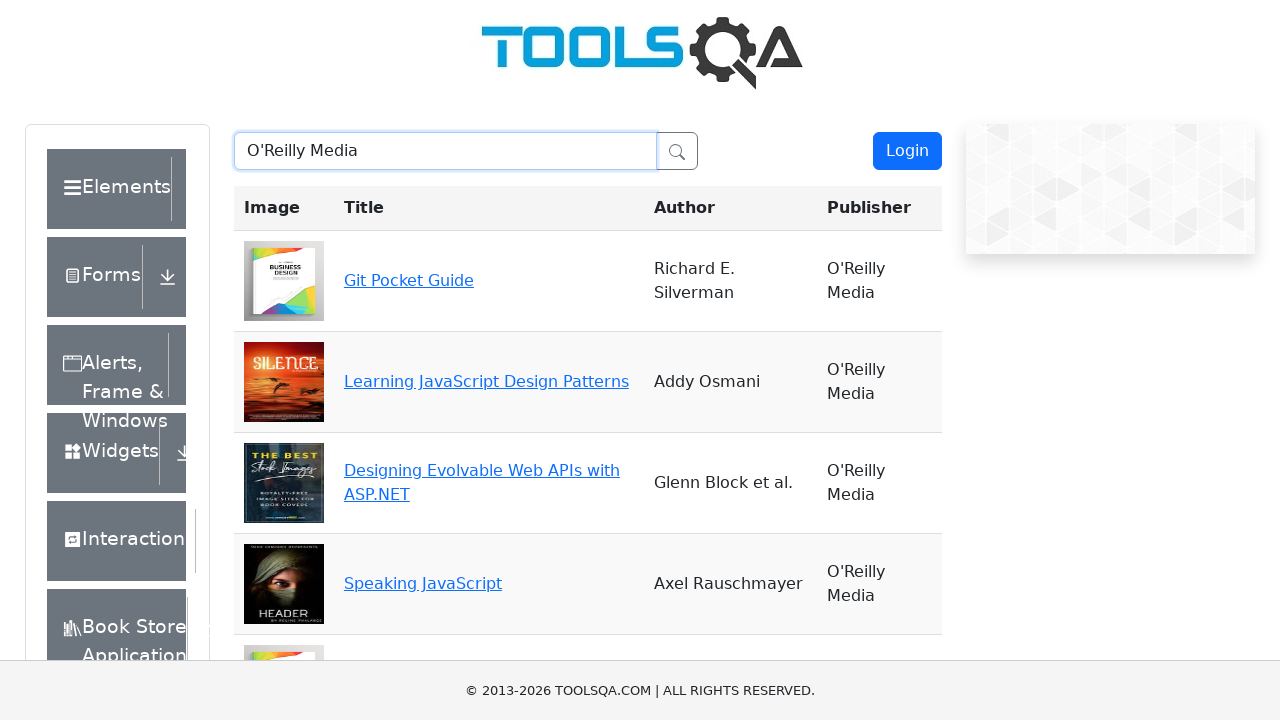

Waited for search results to load and filter books
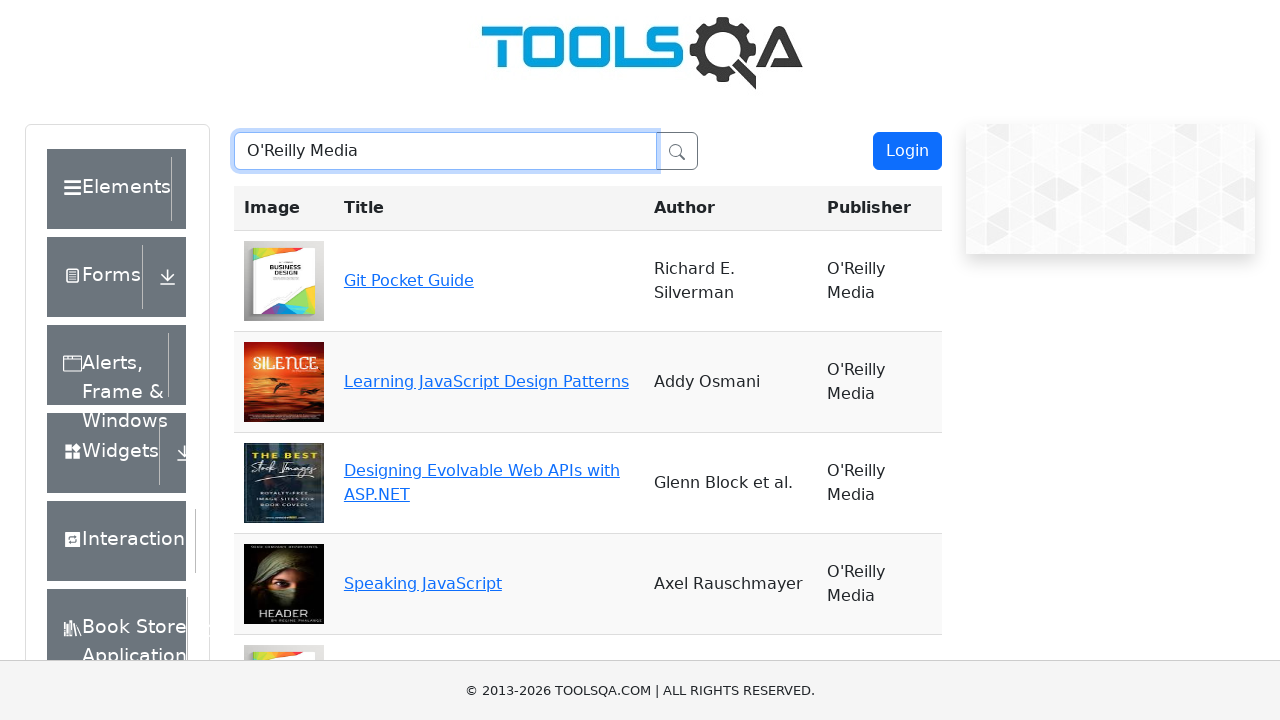

Retrieved 6 book results from search
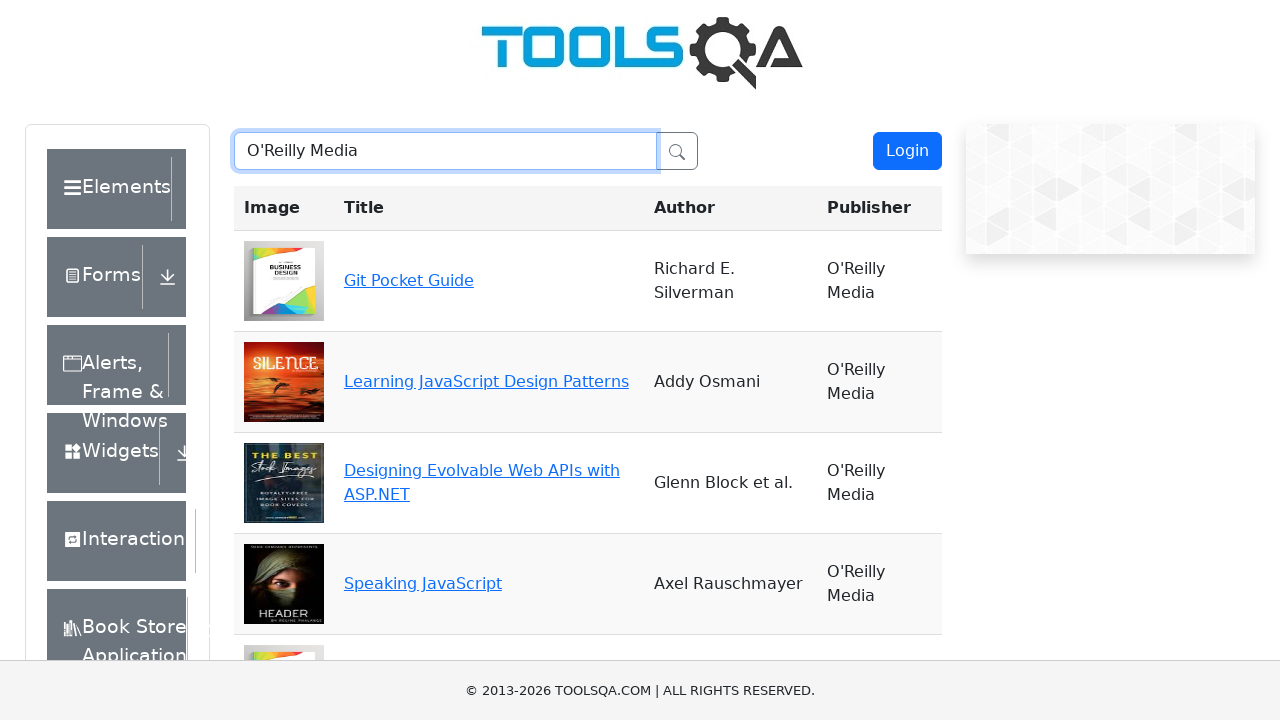

Verified that filtered book results are displayed
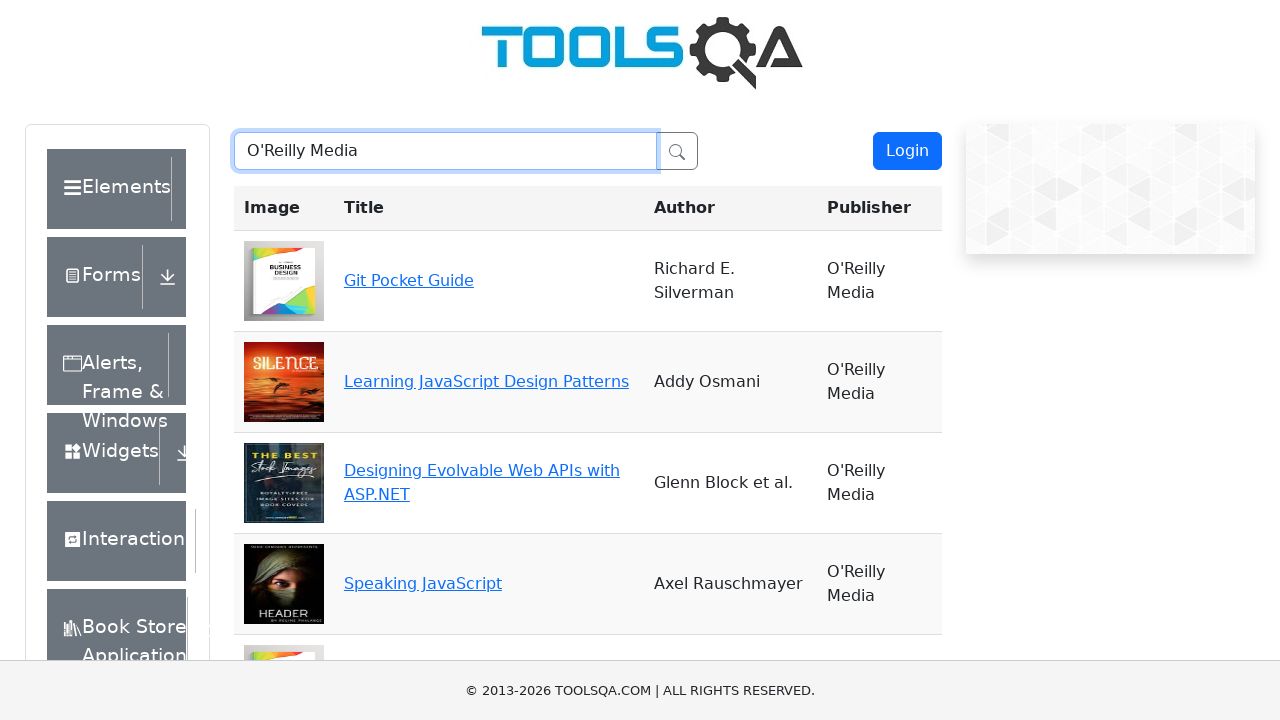

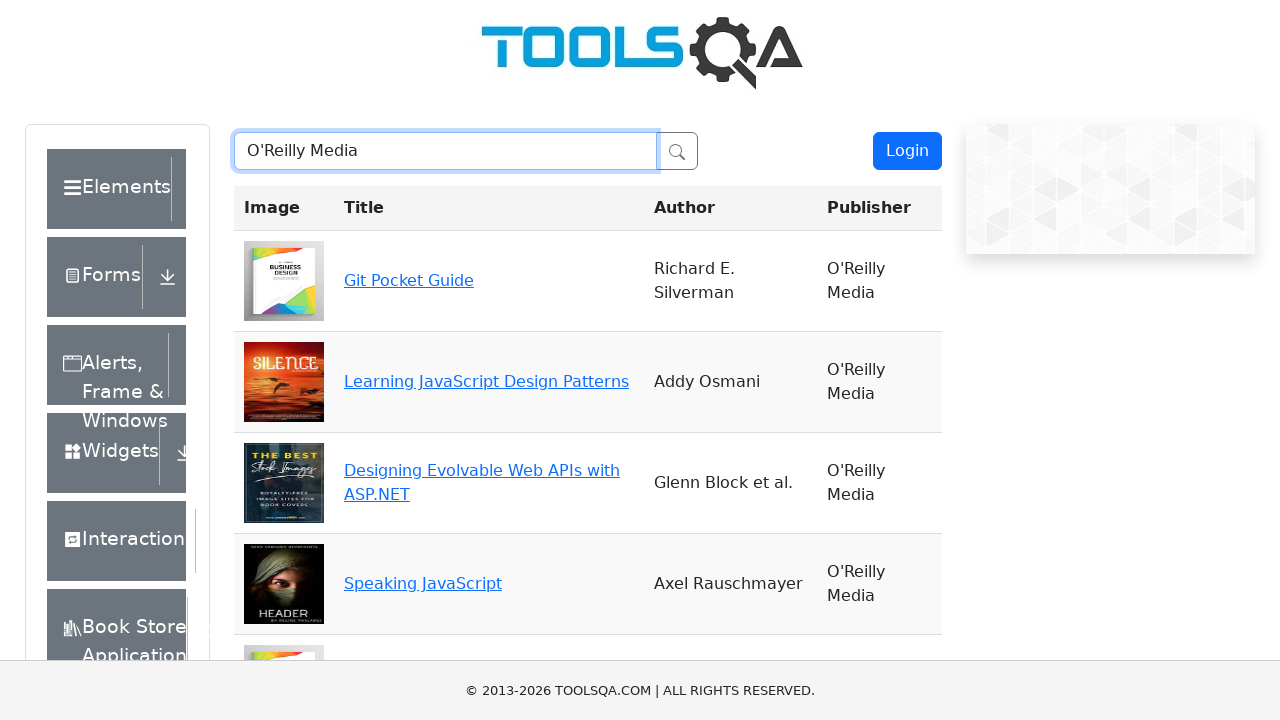